Tests searching for a complete valid address and verifying that no error message is displayed

Starting URL: https://www.terraplanner.org/

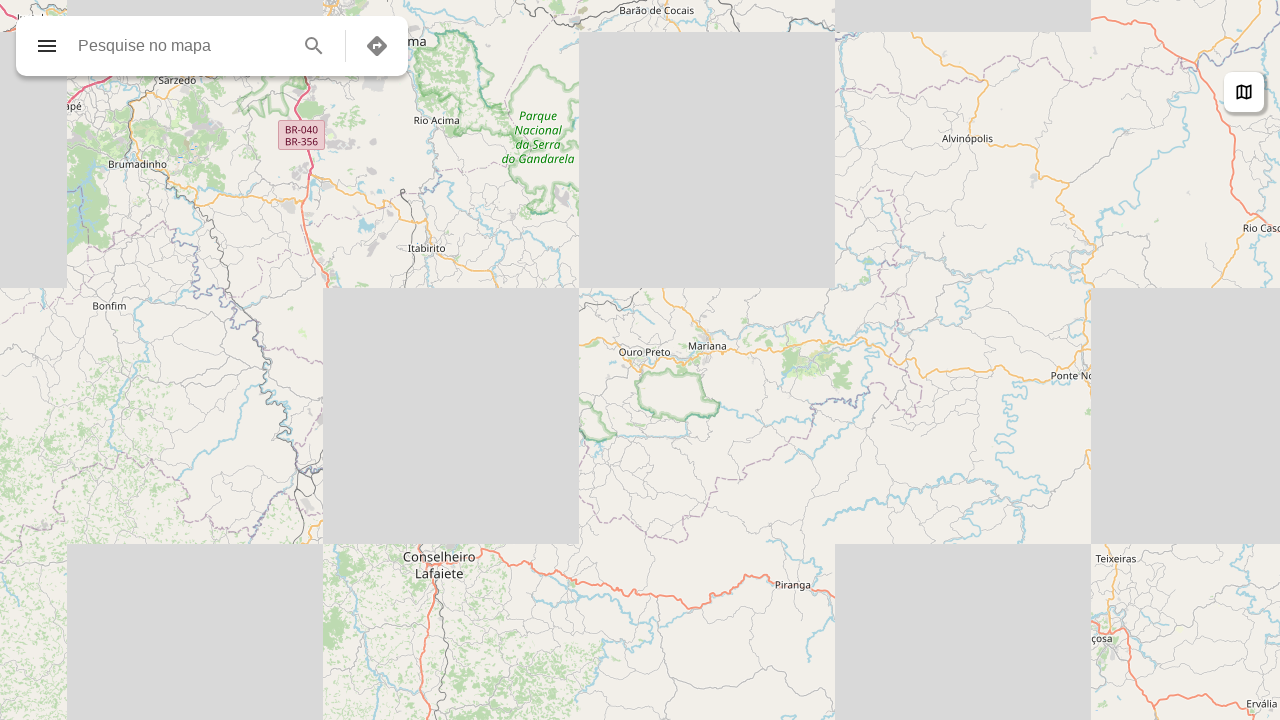

Search input field loaded and is available
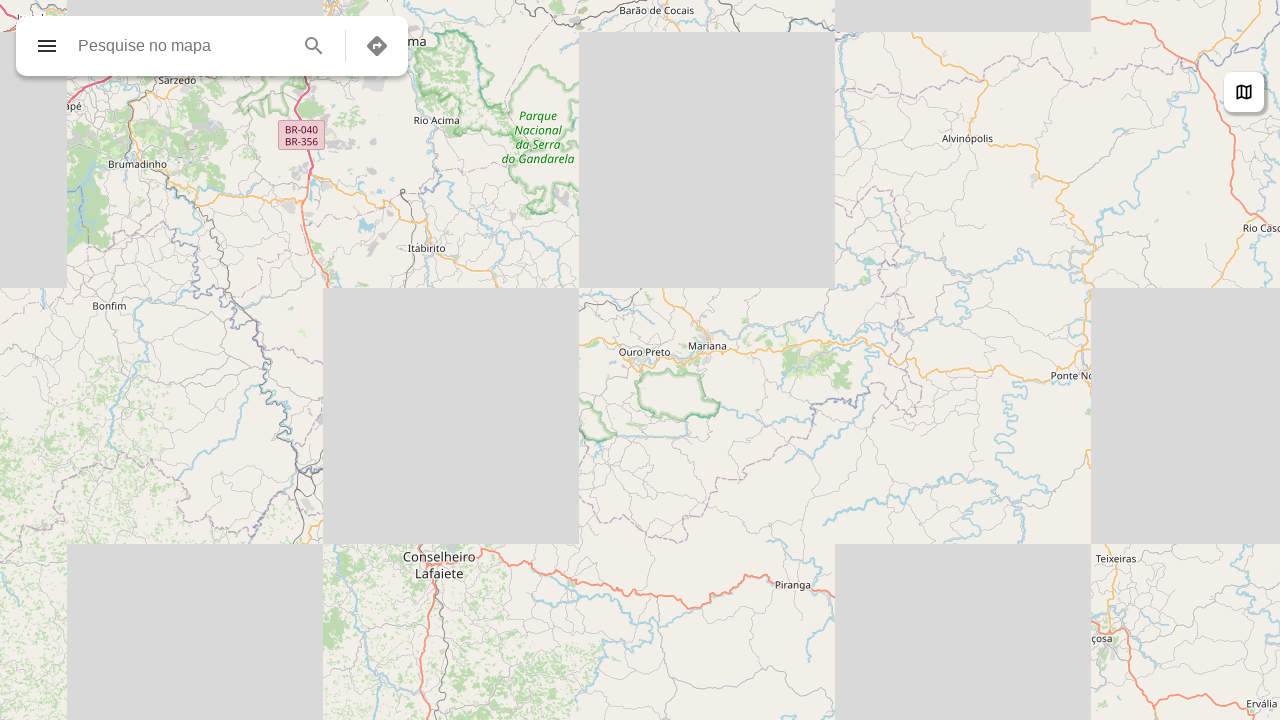

Filled search input with complete address: 'Avenida Armando Fajardo, 80, João Monlevade, MG' on input[data-testid="input-field-search"]
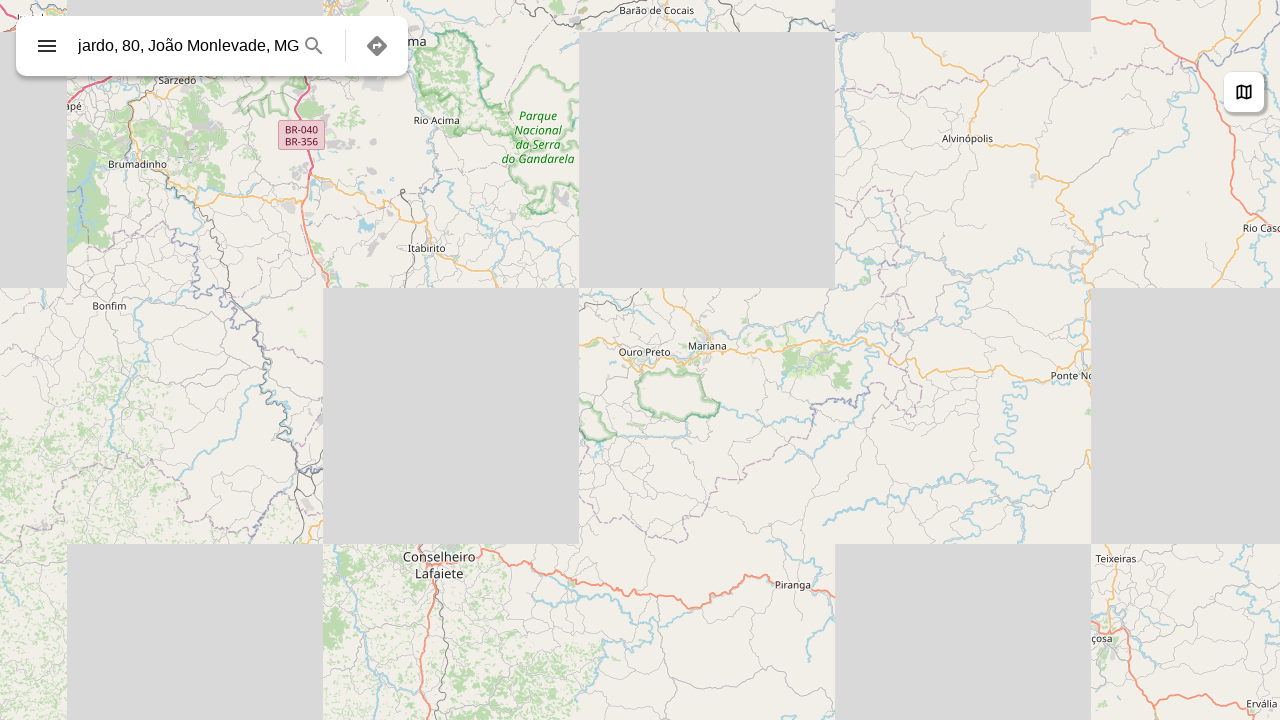

Pressed Enter to search for the address on input[data-testid="input-field-search"]
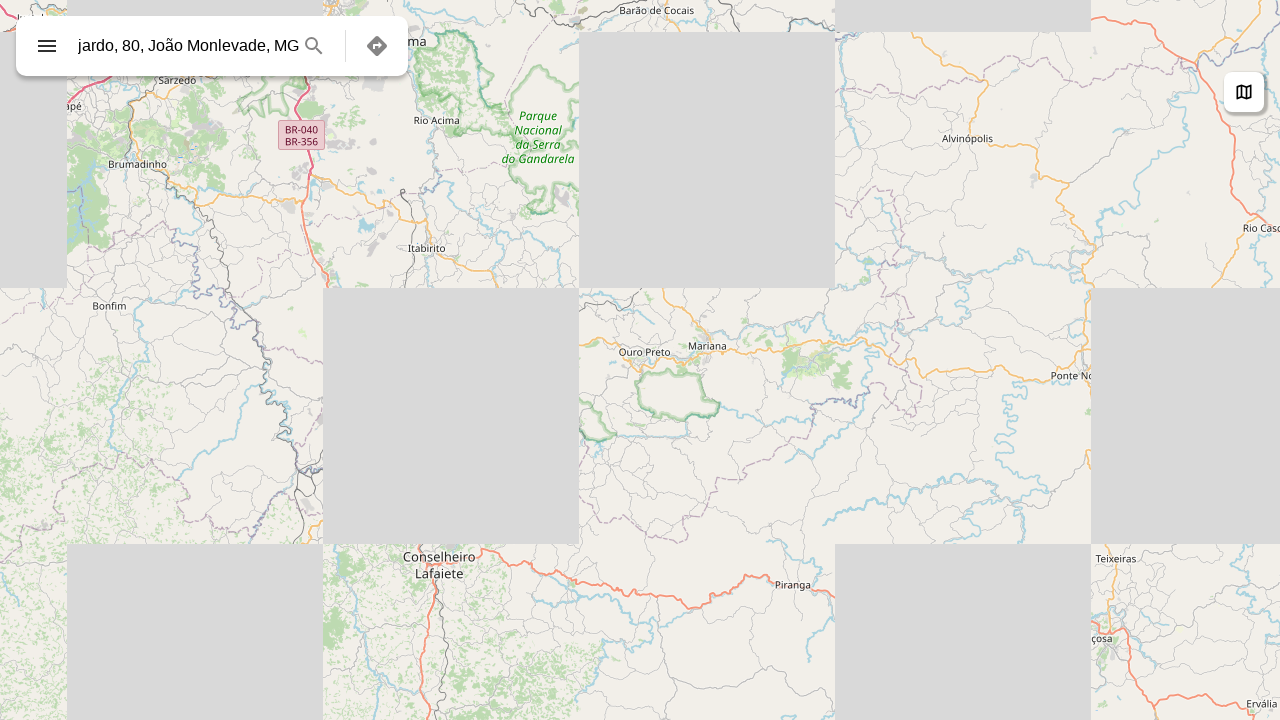

Waited 5 seconds for map to load and point to be centered
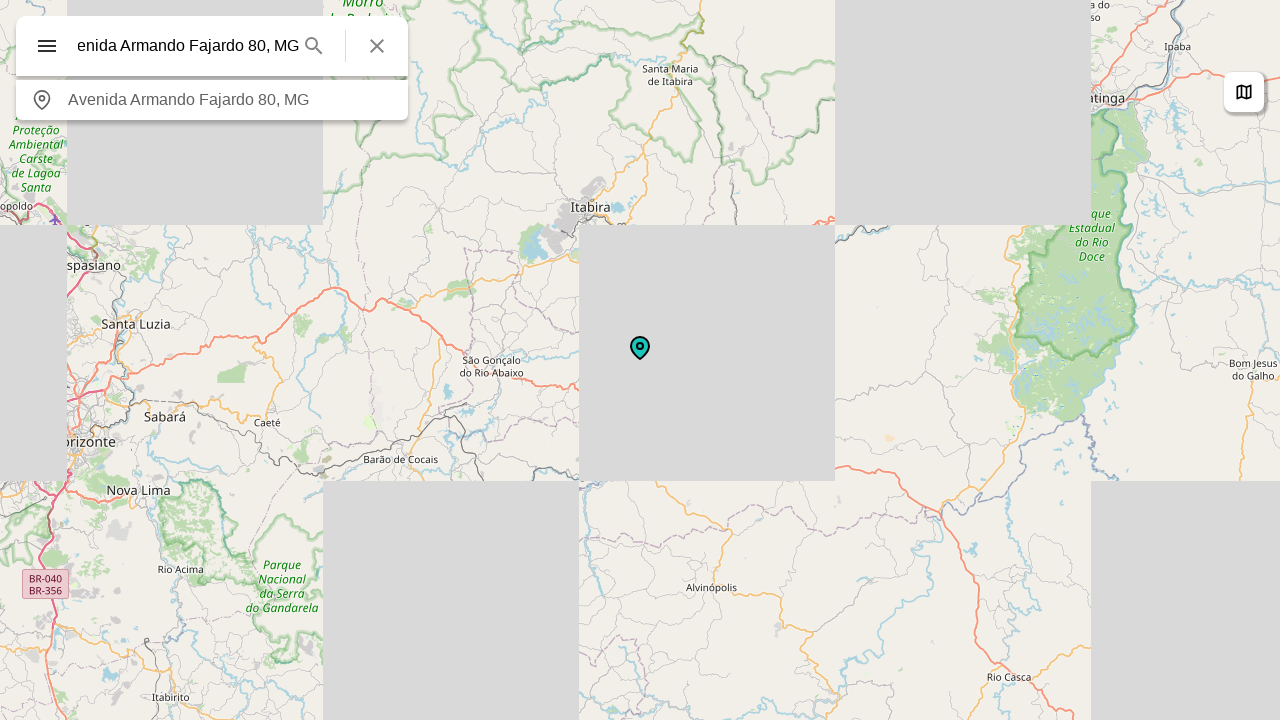

Retrieved error message elements from page
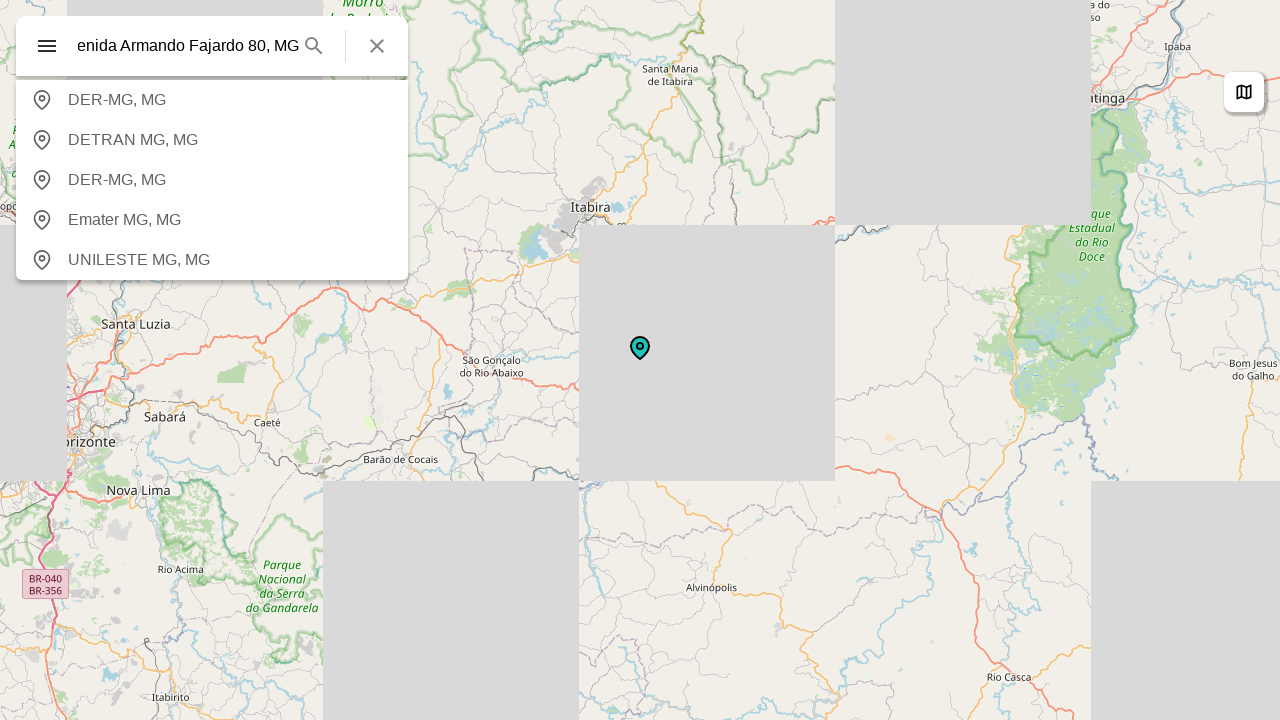

Verified that no error message is displayed - address search and centering successful
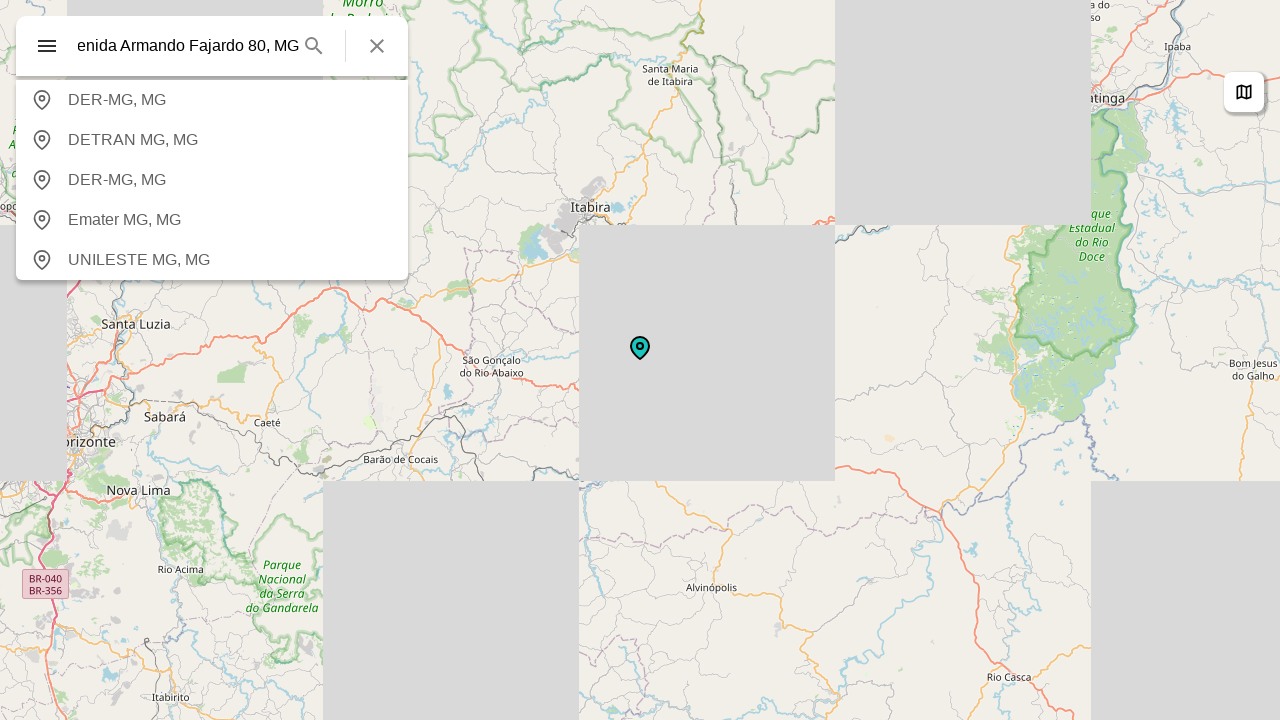

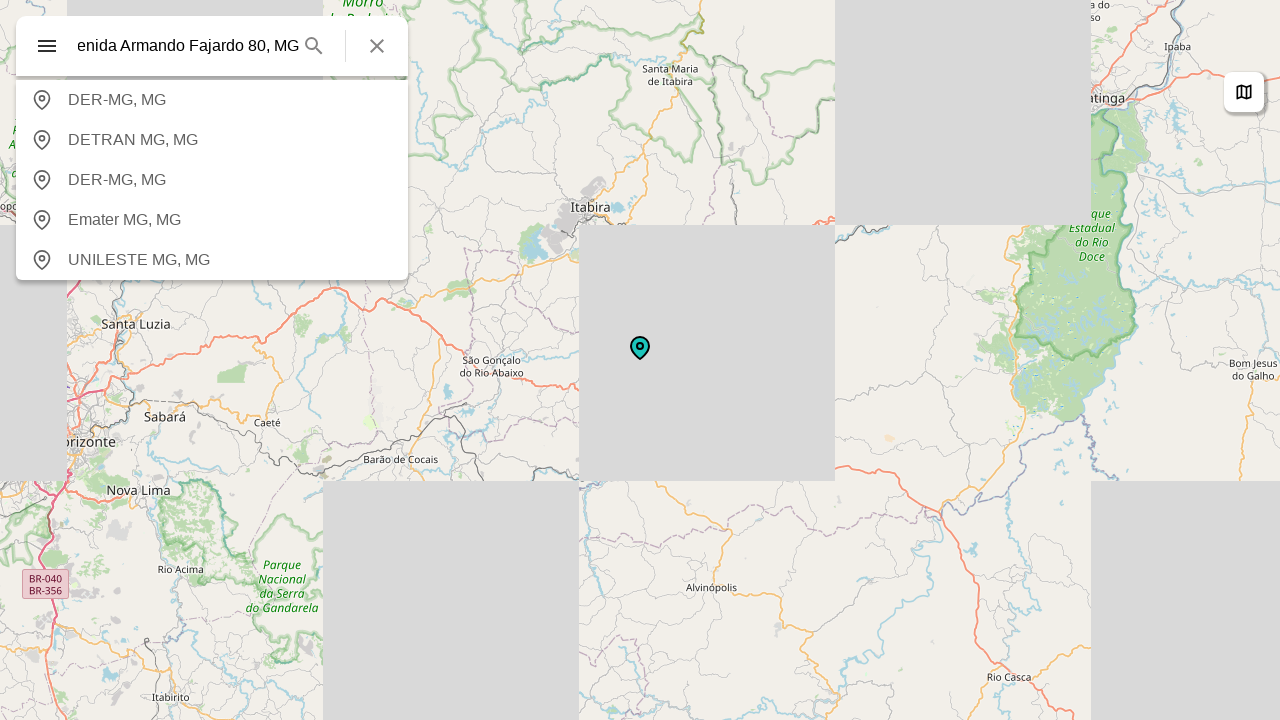